Tests retrieving various HTML attributes from form elements and links on an OpenCart login page, including placeholder text, href values, and class names

Starting URL: https://naveenautomationlabs.com/opencart/index.php?route=account/login

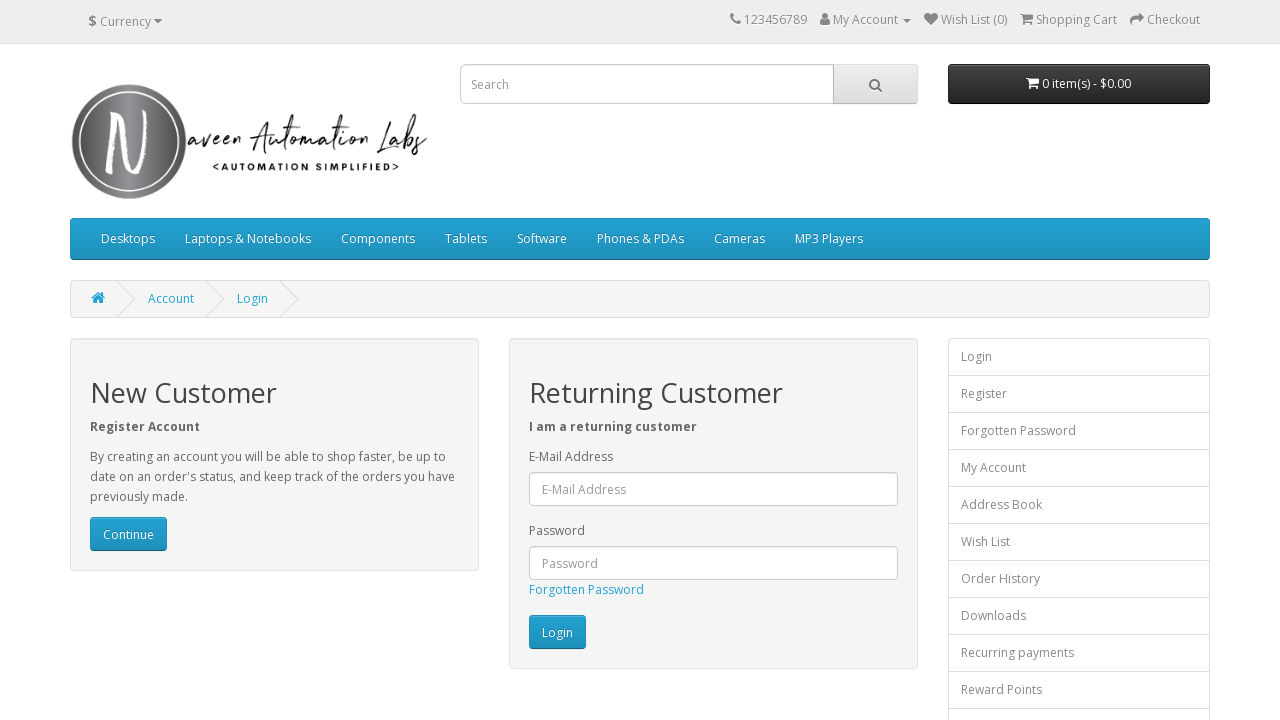

Retrieved placeholder attribute from email input field
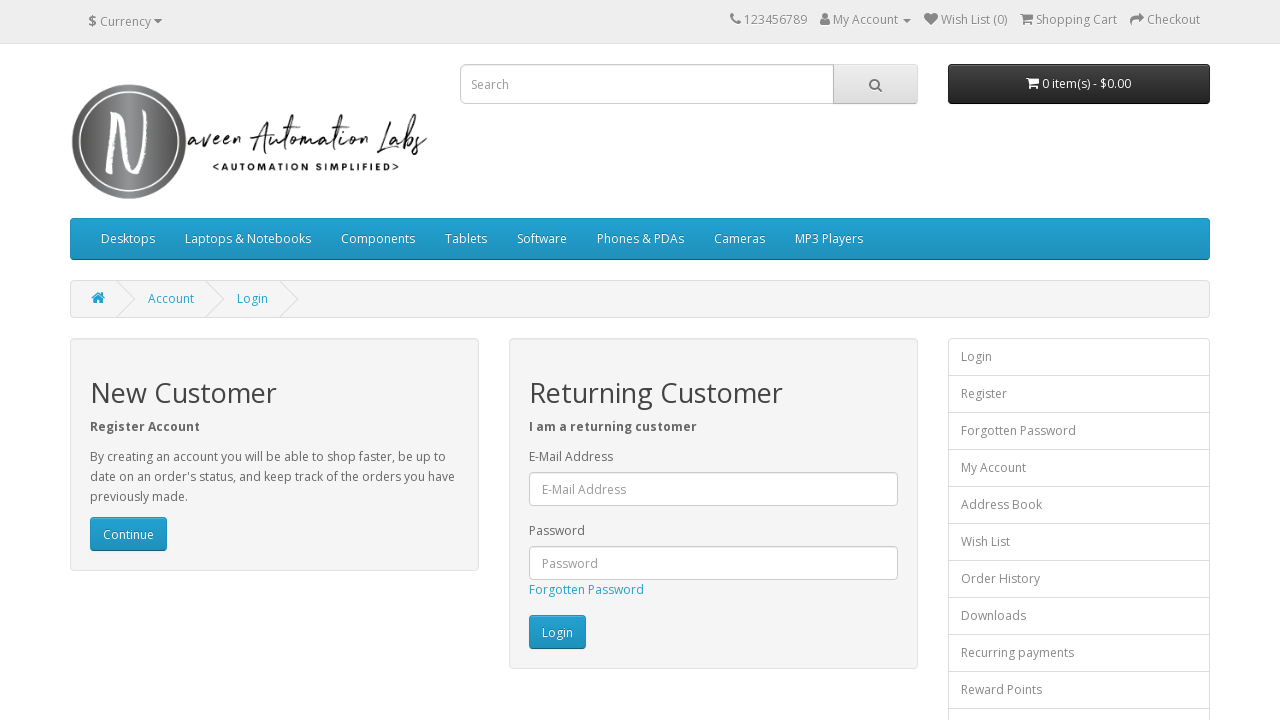

Retrieved href attribute from Register link
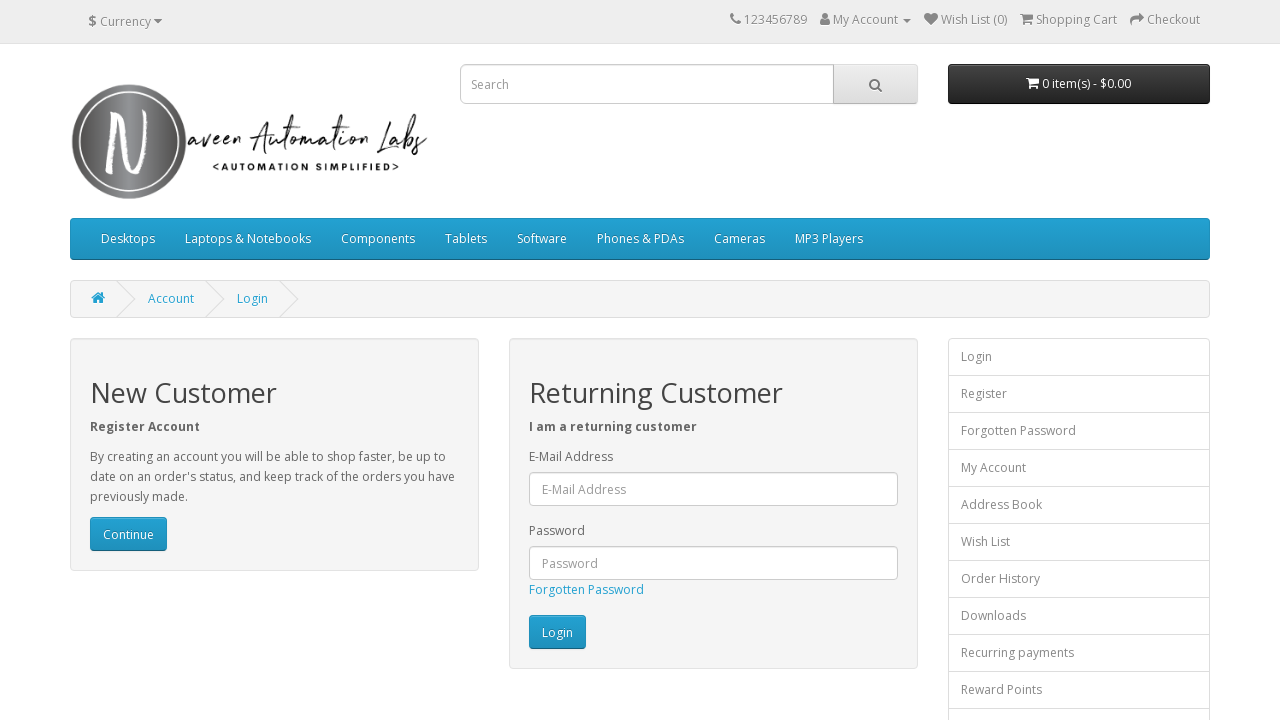

Retrieved class attribute from Register link
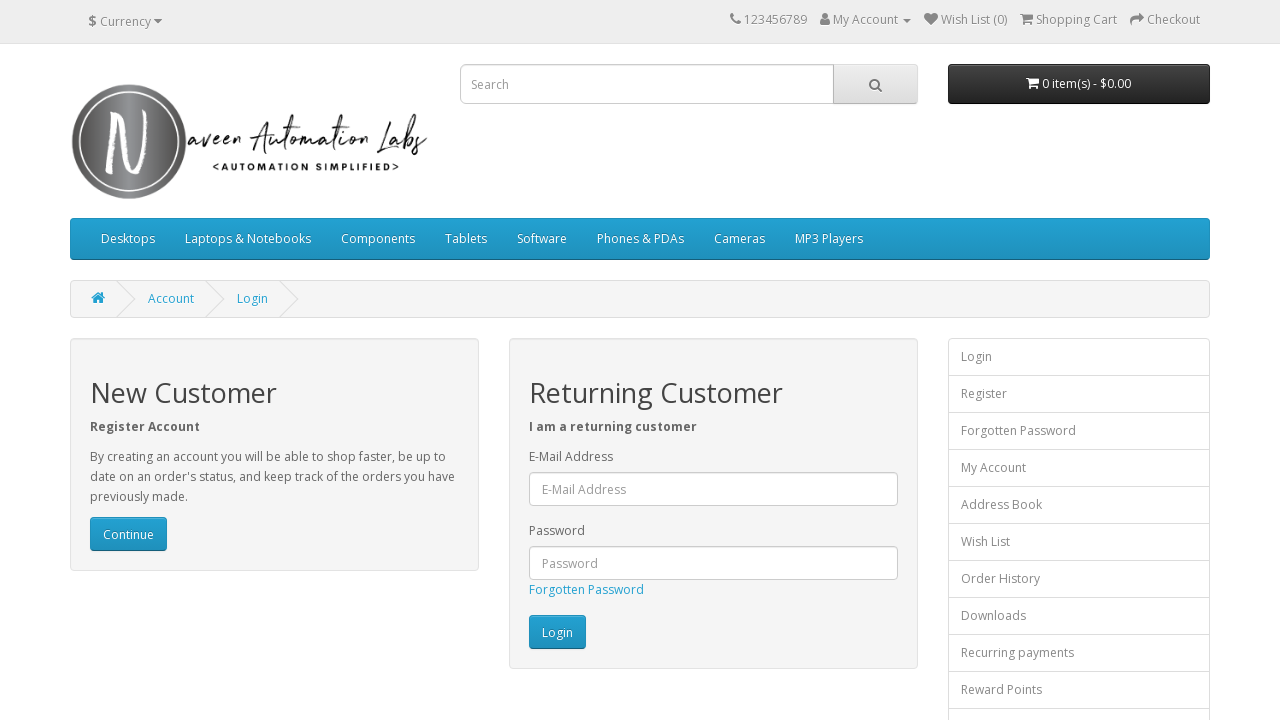

Filled password field with 'naveen@123' on #input-password
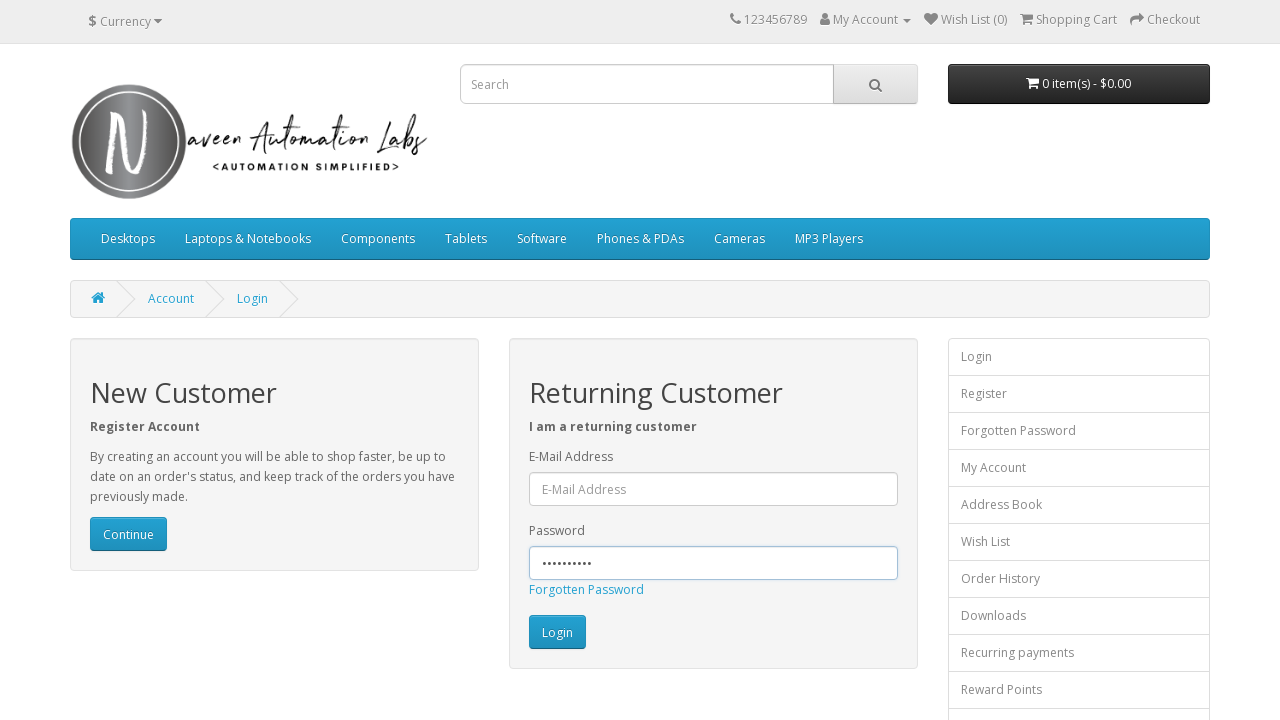

Retrieved value attribute from password field after filling
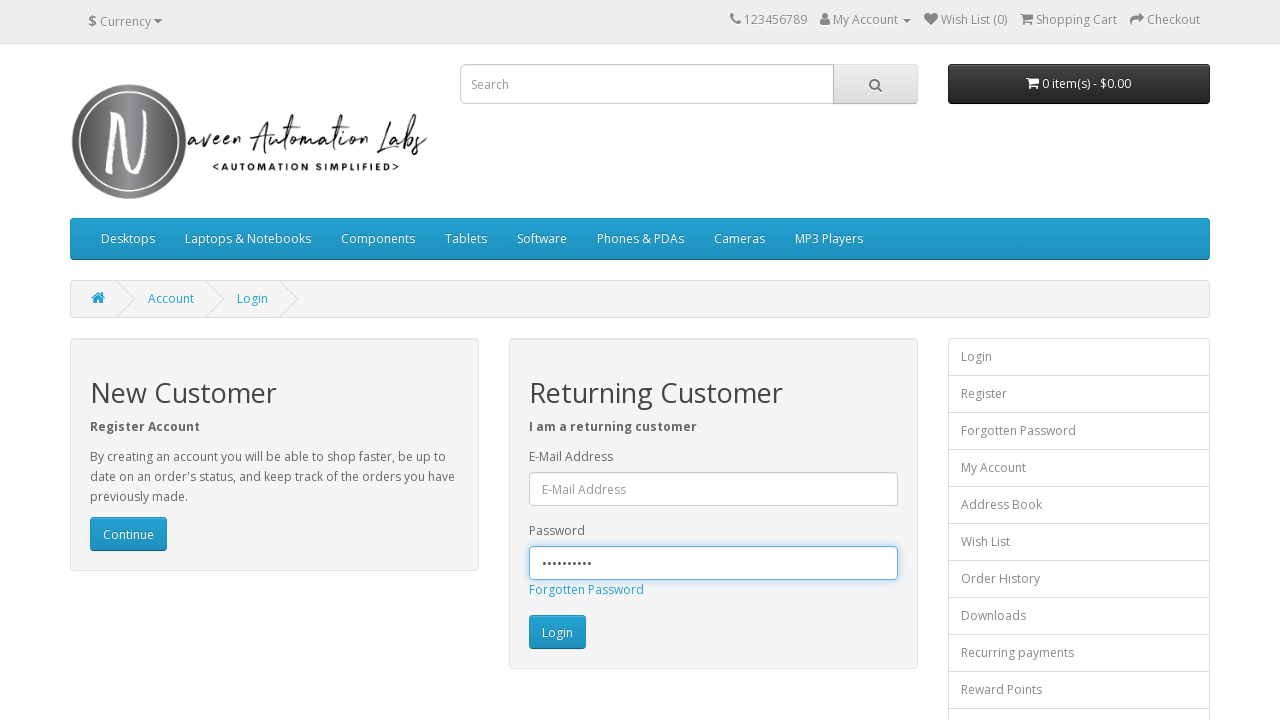

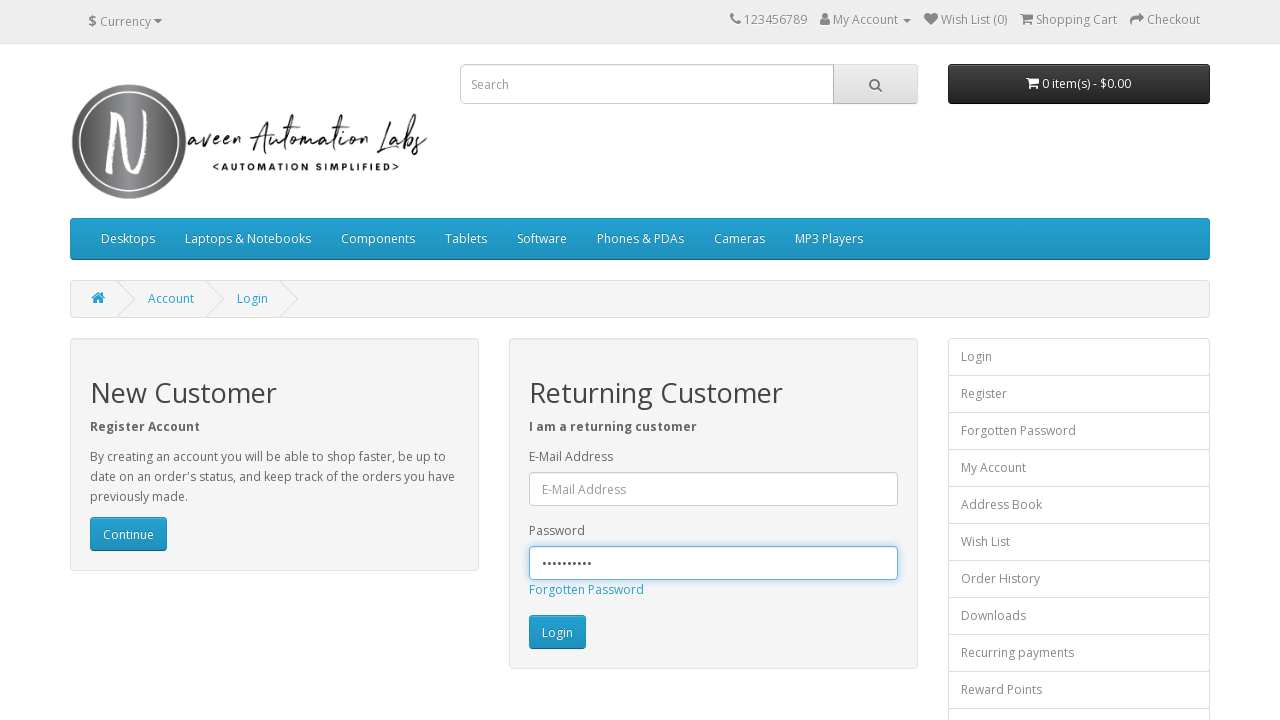